Opens the Pluralsight homepage in Chrome browser

Starting URL: https://www.pluralsight.com/

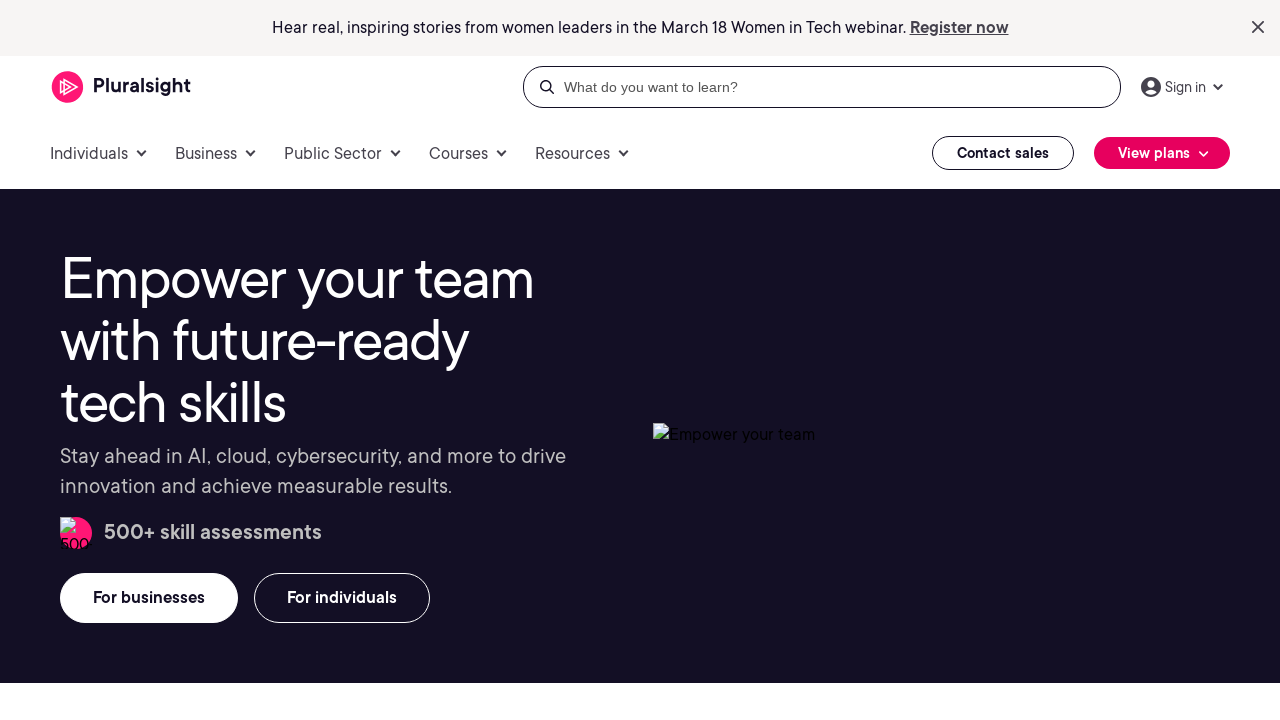

Navigated to Pluralsight homepage
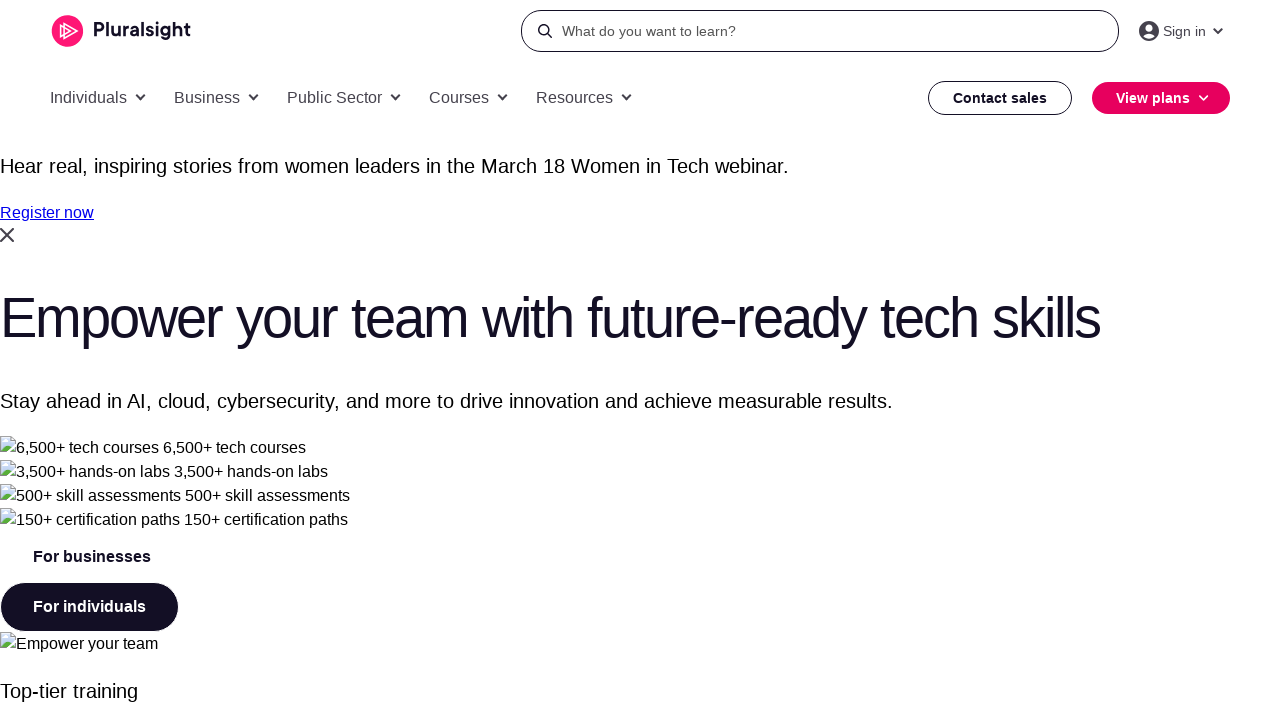

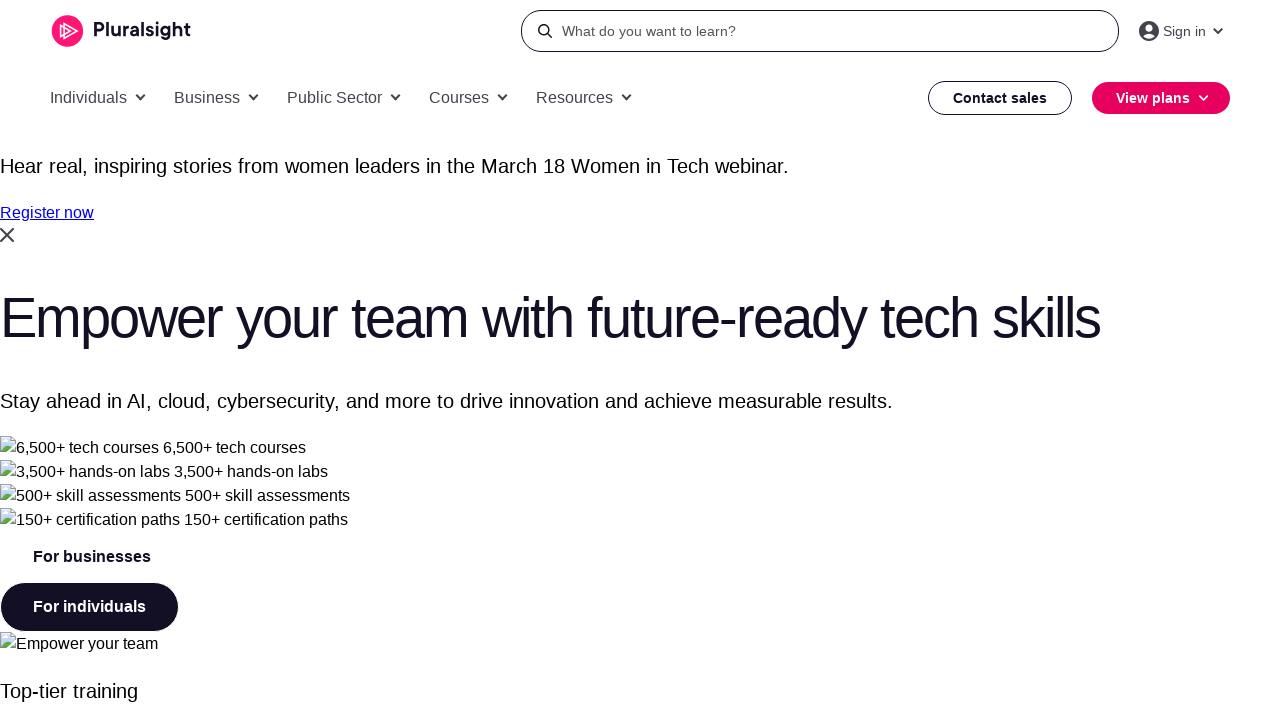